Navigates to the Rahul Shetty Academy Automation Practice page and verifies it loads successfully by checking the page title

Starting URL: https://rahulshettyacademy.com/AutomationPractice/

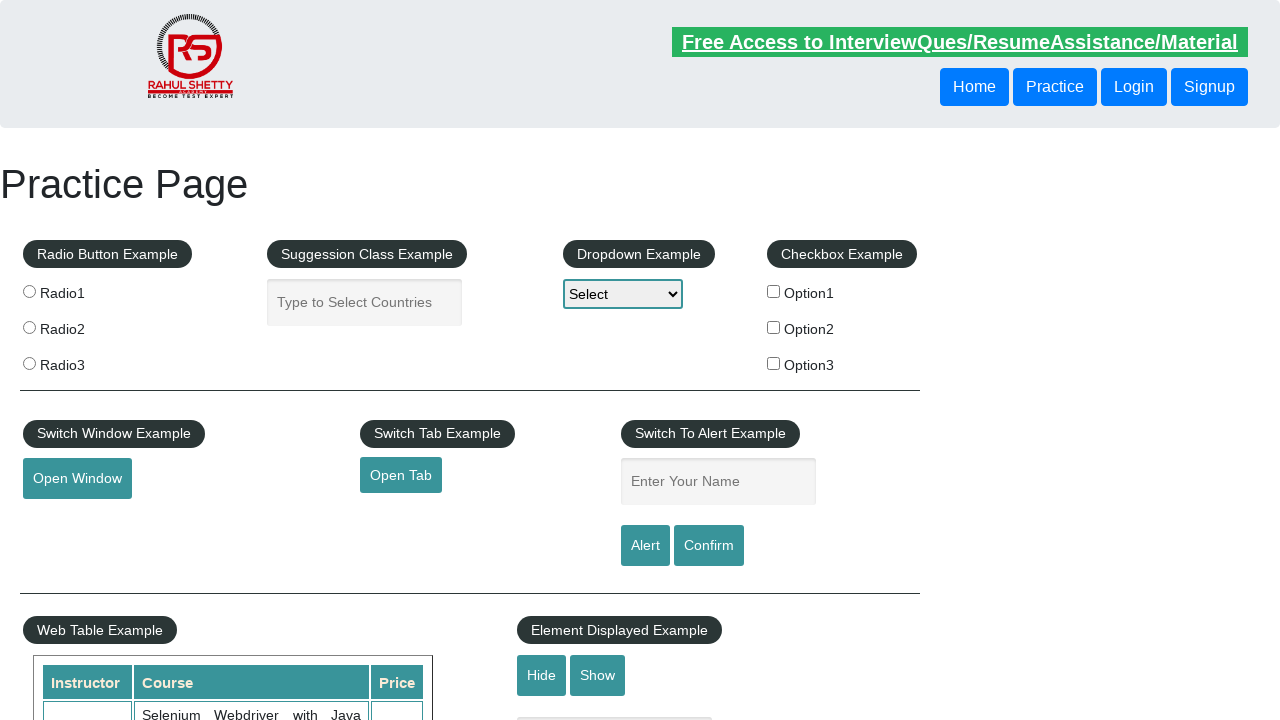

Waited for page to reach domcontentloaded state
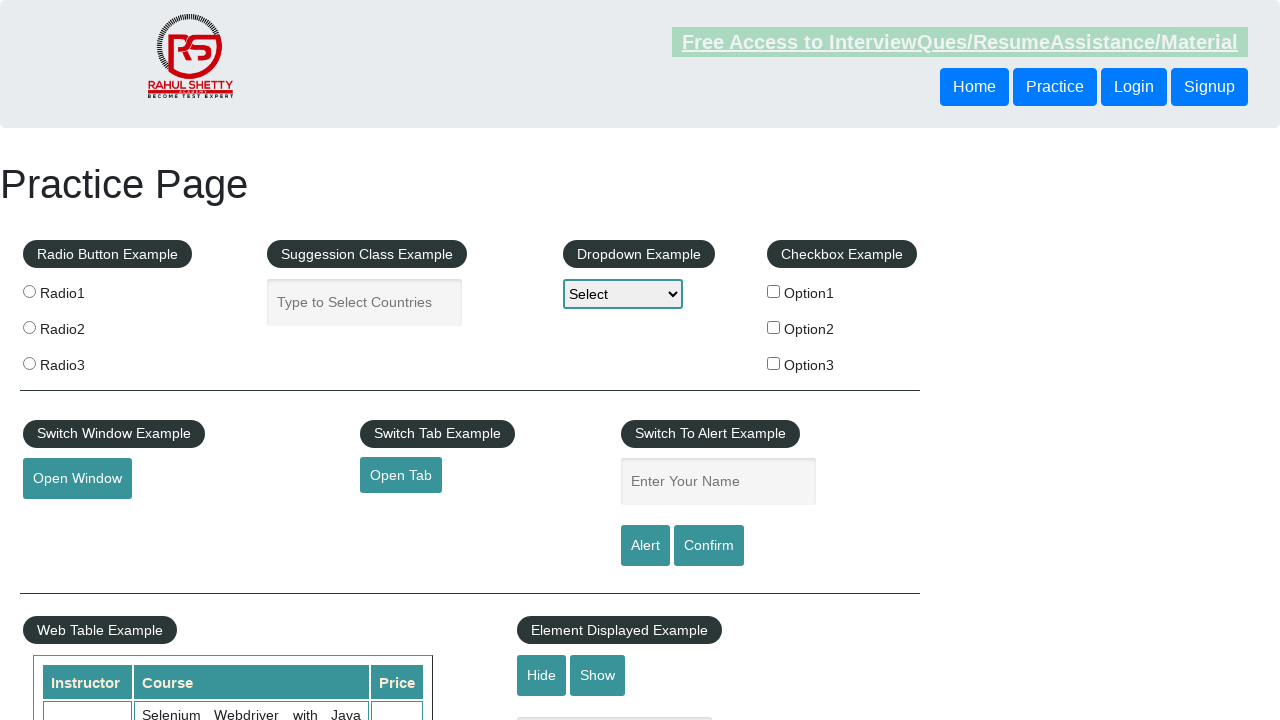

Retrieved page title: Practice Page
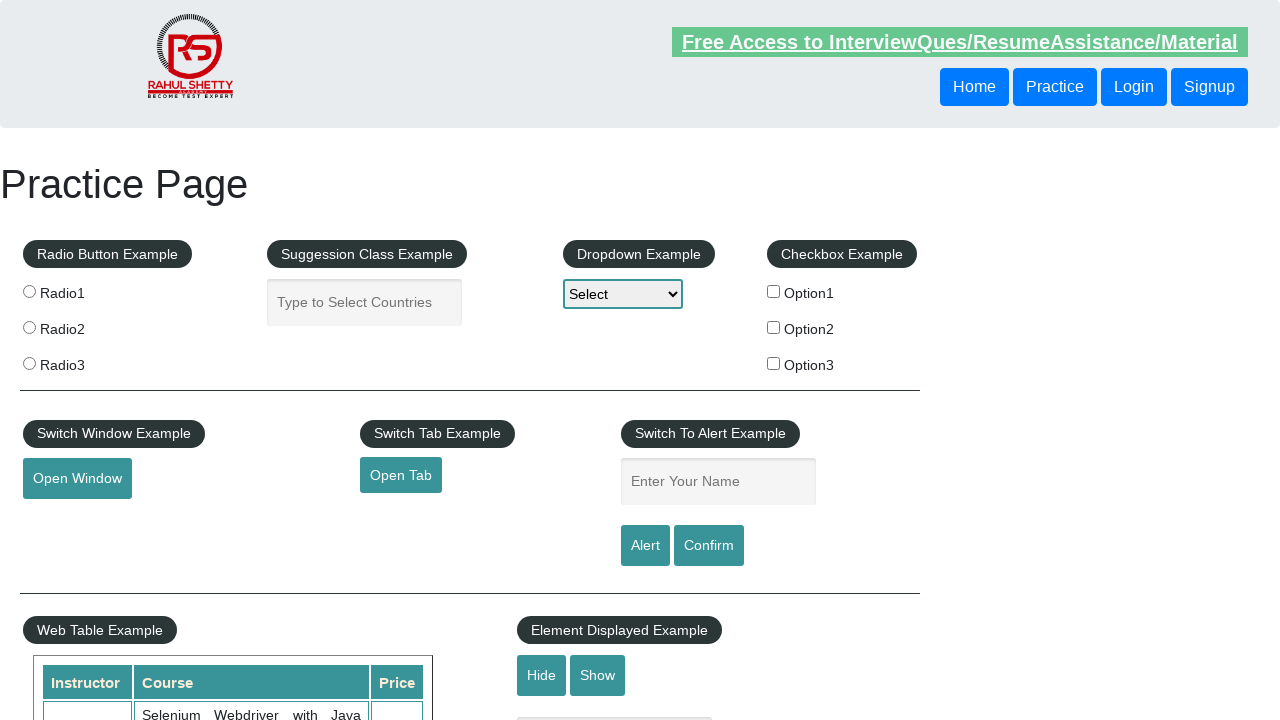

Verified body element is visible and page loaded successfully
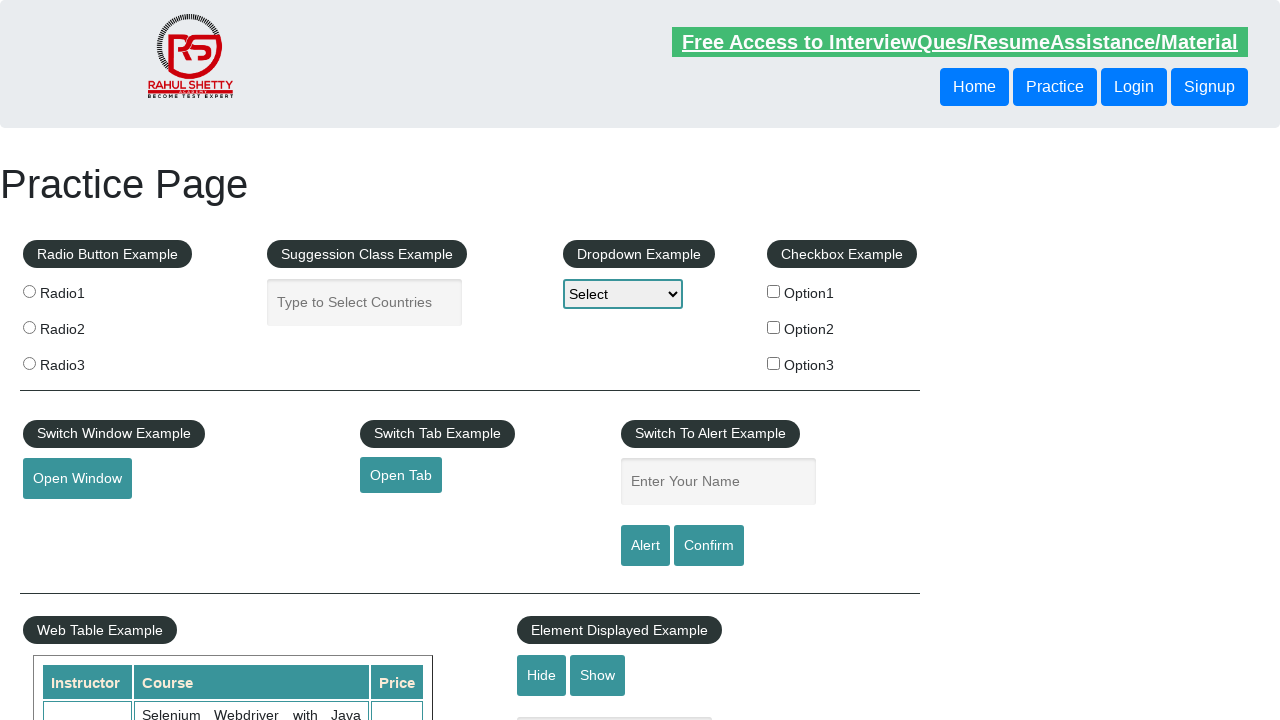

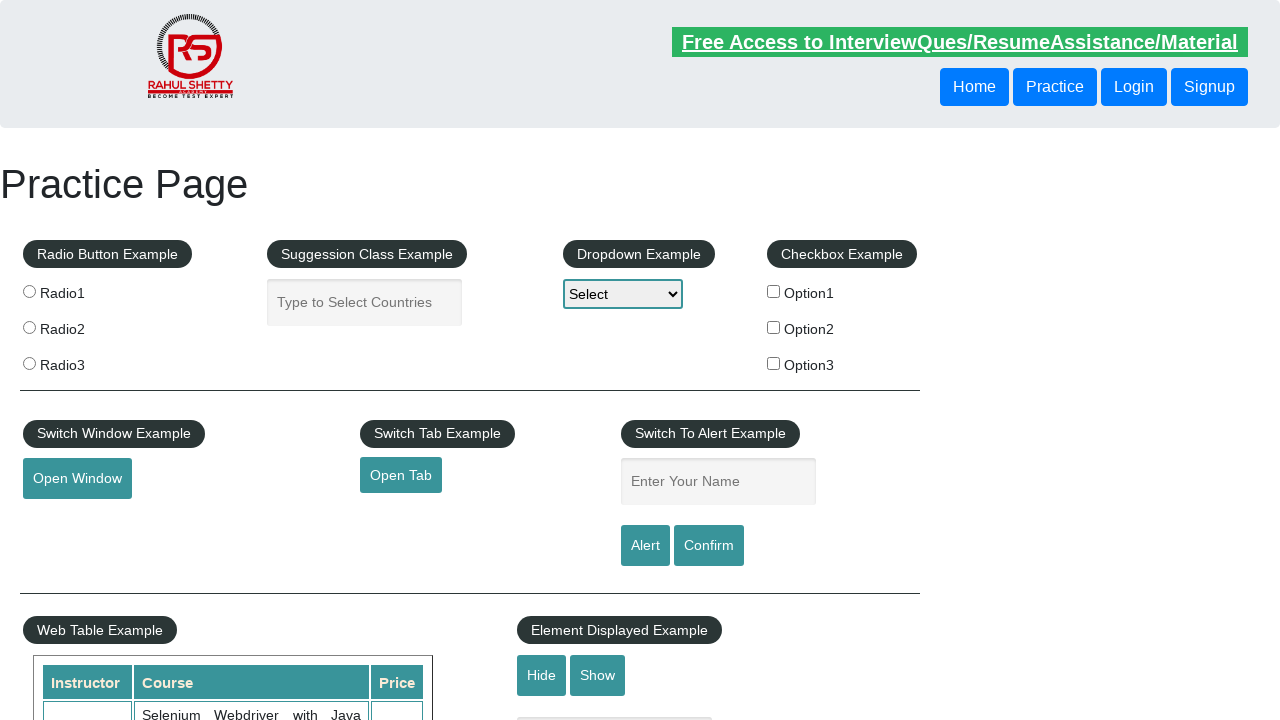